Tests the laminate calculator with decimal values for room dimensions, verifying accurate calculation with fractional inputs

Starting URL: https://masterskayapola.ru/kalkulyator/laminata.html

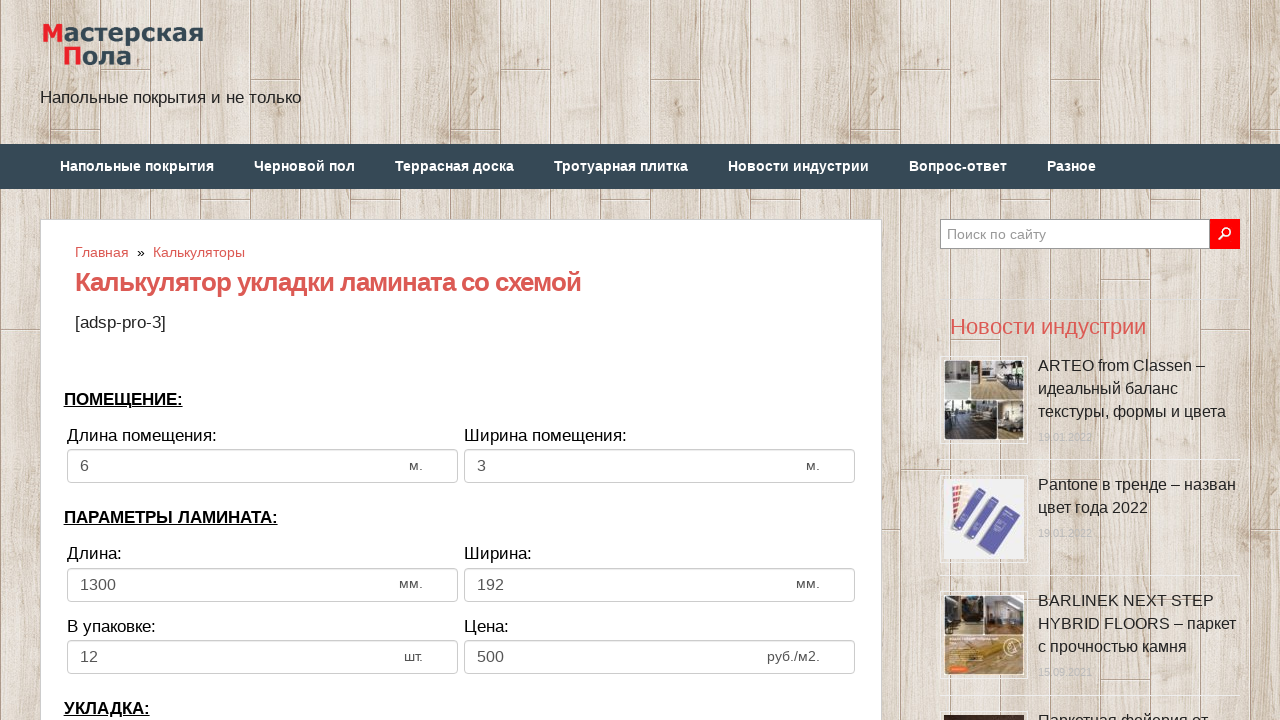

Clicked room width input field at (262, 466) on input[name='calc_roomwidth']
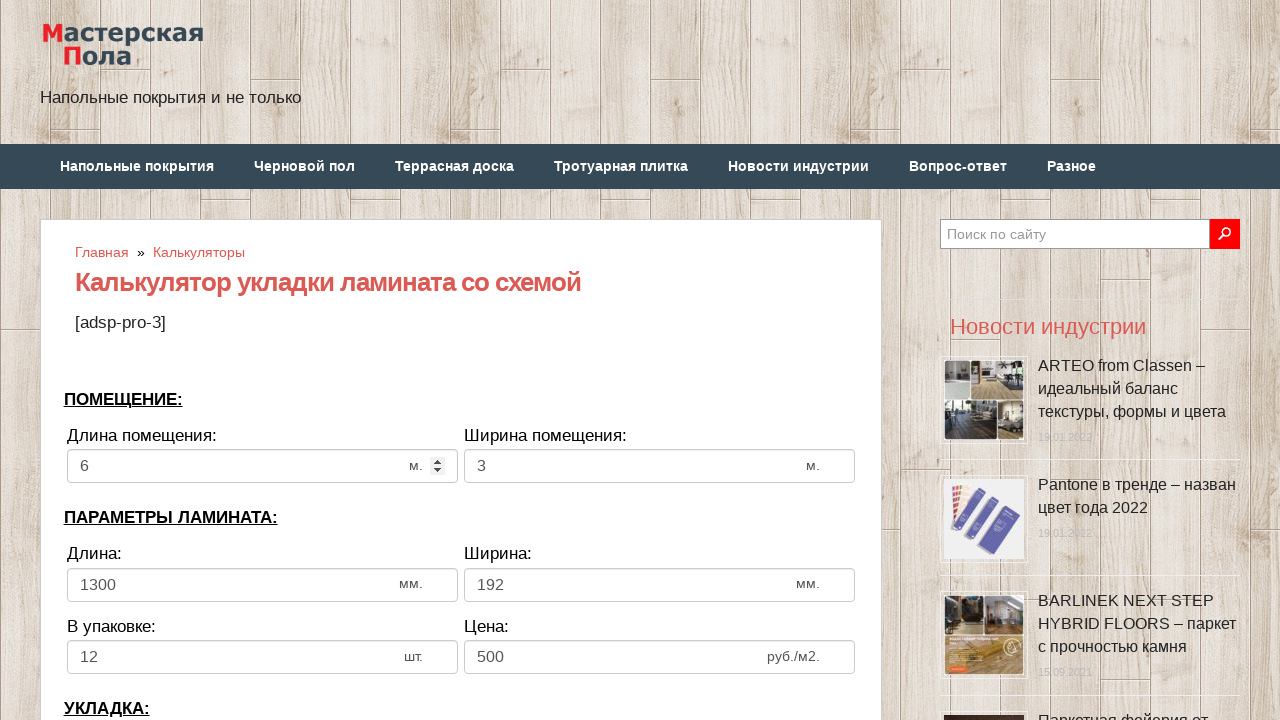

Selected all text in room width field on input[name='calc_roomwidth']
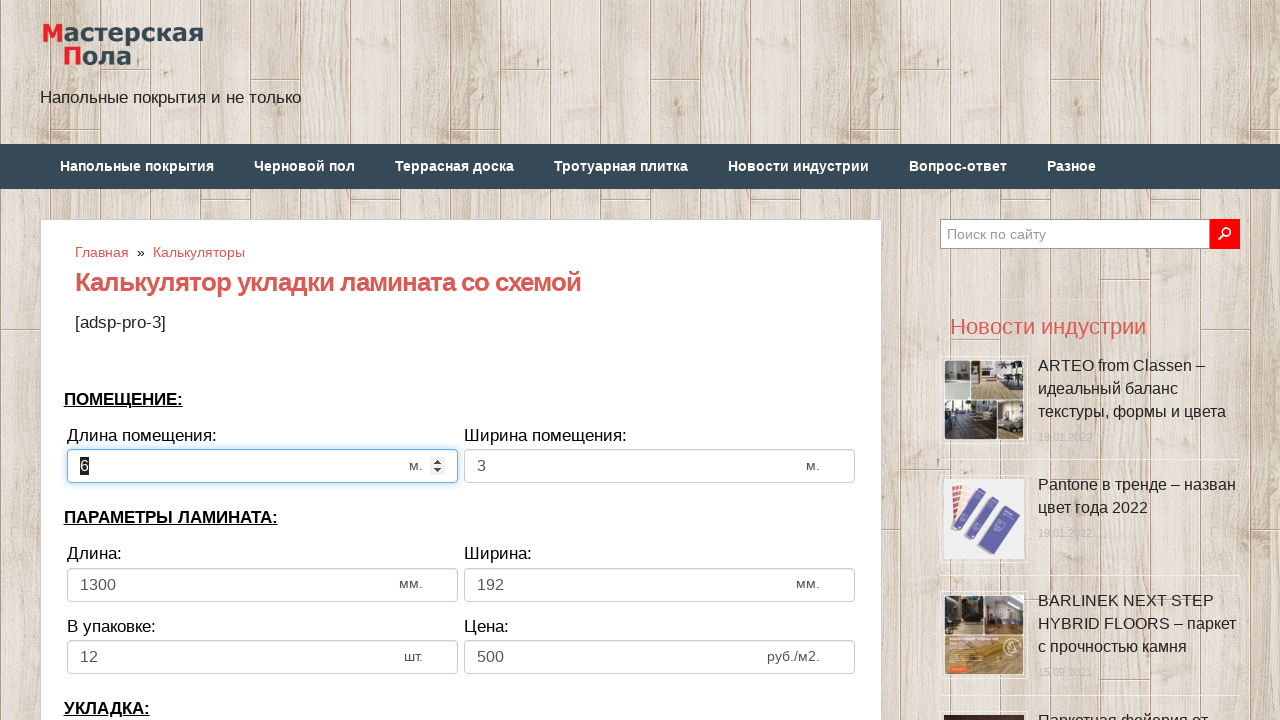

Filled room width with decimal value 6.222 meters on input[name='calc_roomwidth']
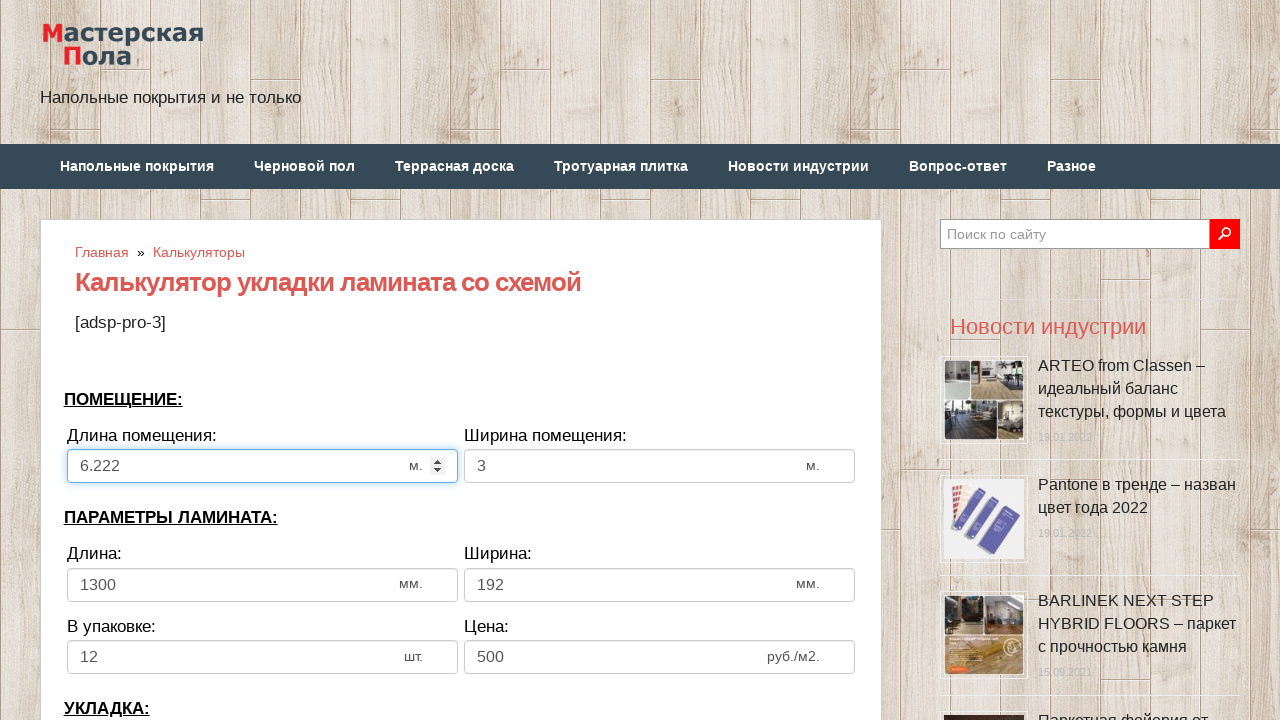

Clicked room height input field at (660, 466) on input[name='calc_roomheight']
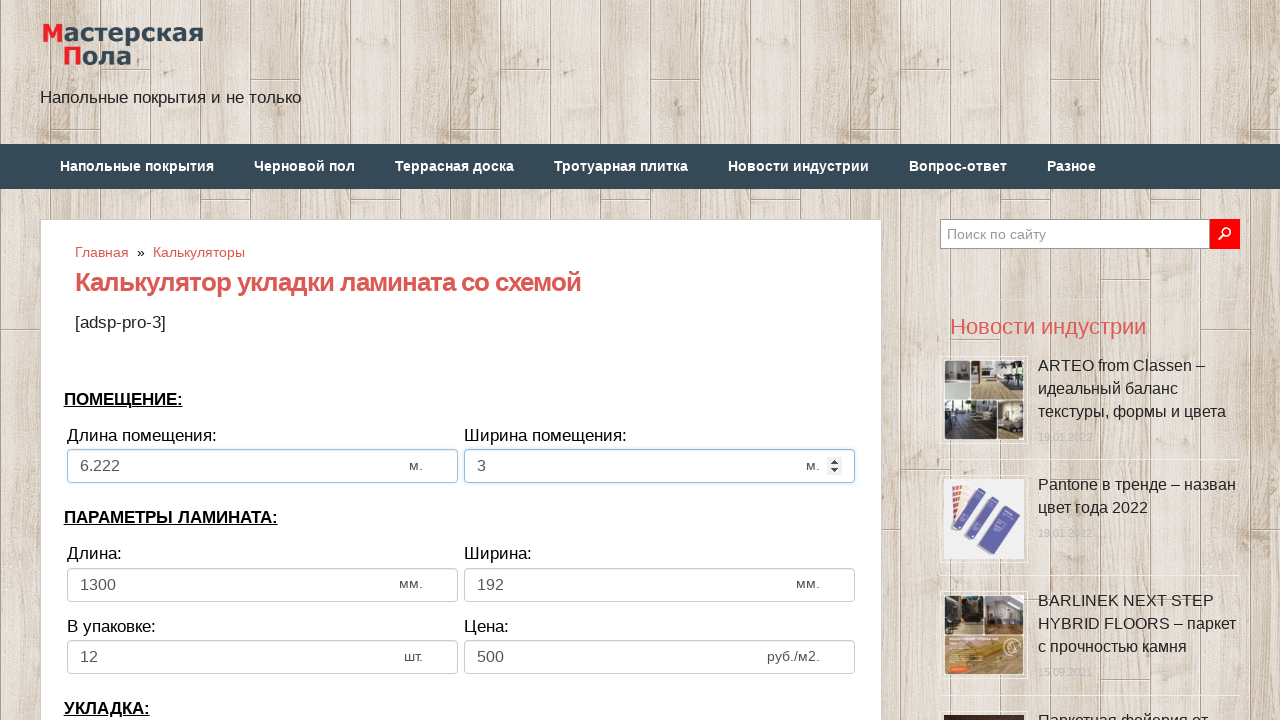

Selected all text in room height field on input[name='calc_roomheight']
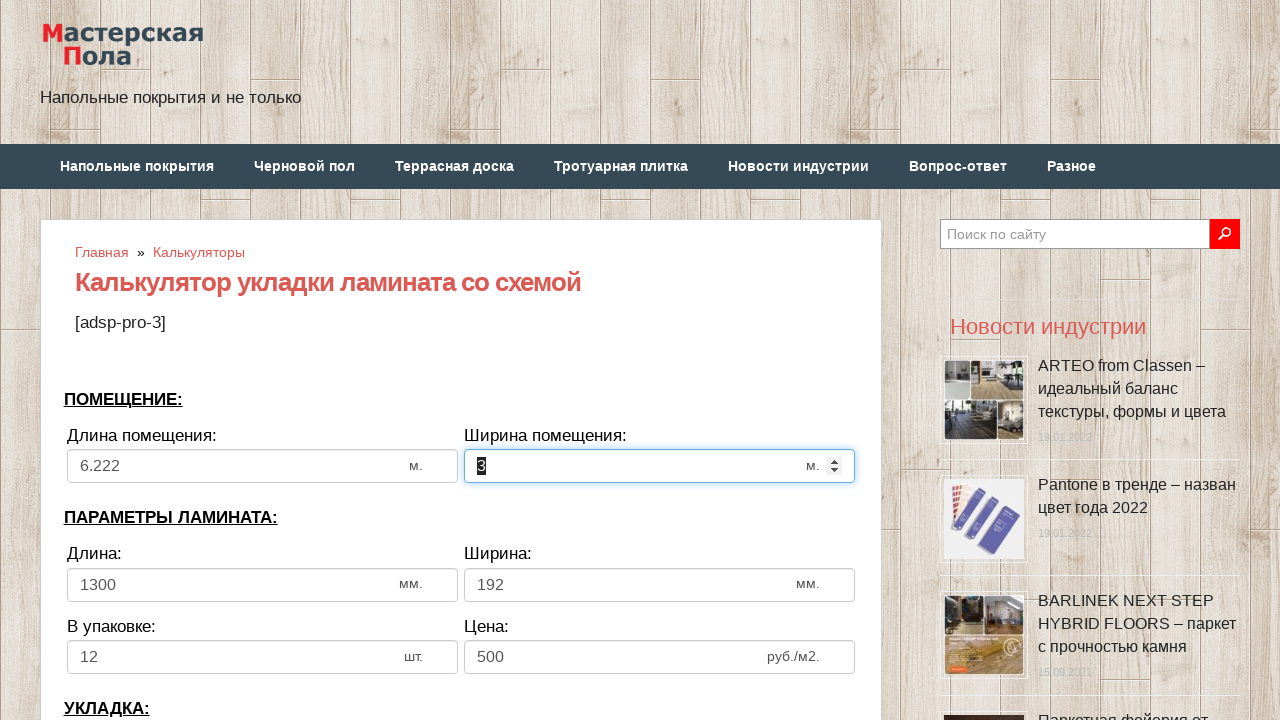

Filled room height with decimal value 5.999 meters on input[name='calc_roomheight']
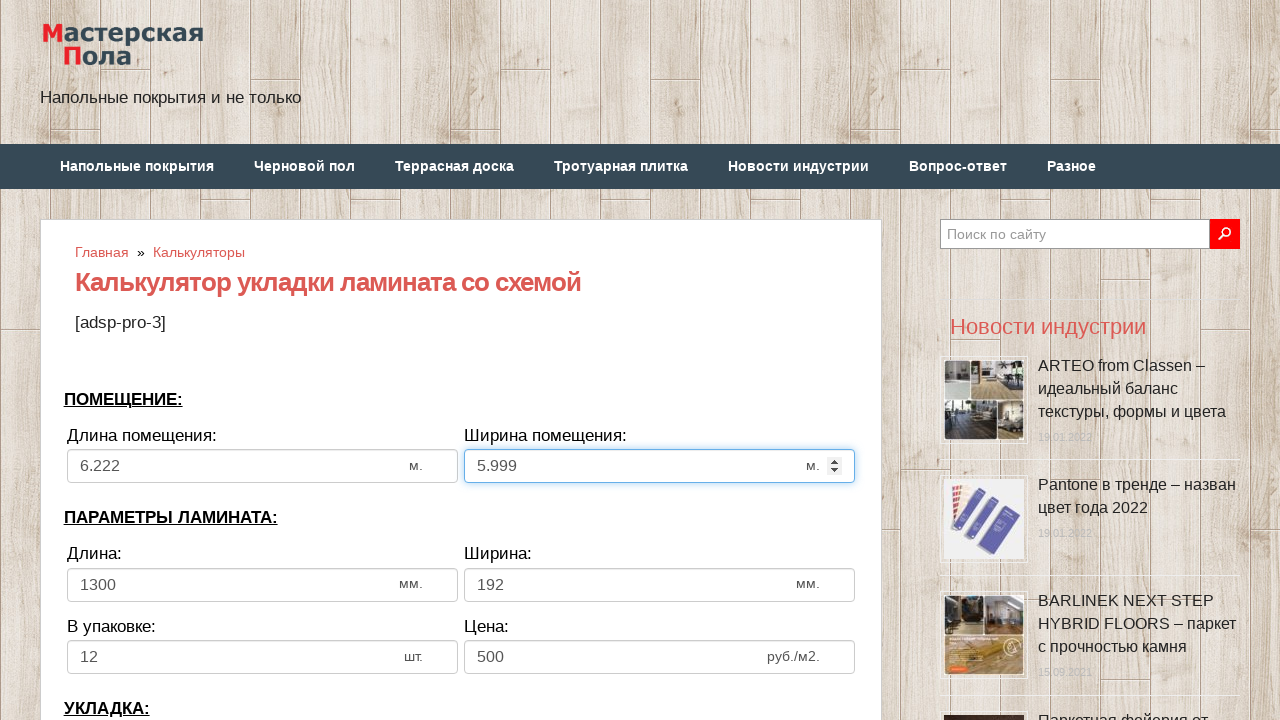

Clicked laminate width input field at (262, 585) on input[name='calc_lamwidth']
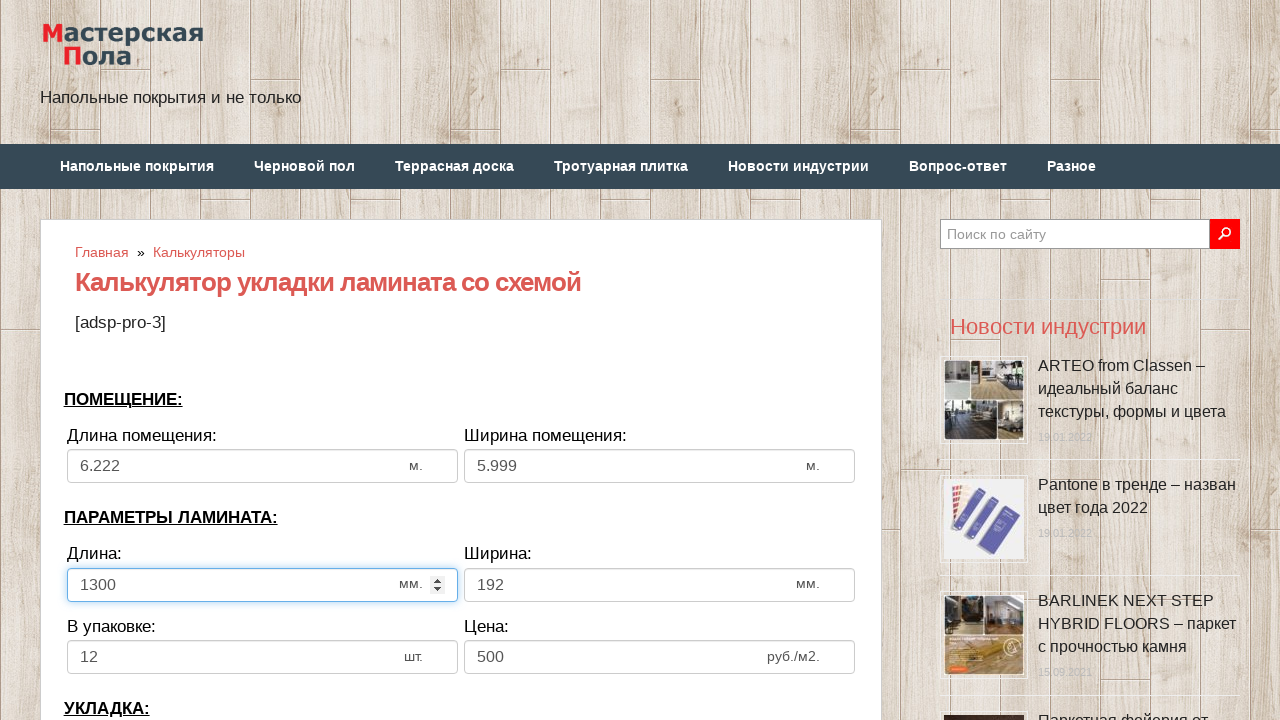

Selected all text in laminate width field on input[name='calc_lamwidth']
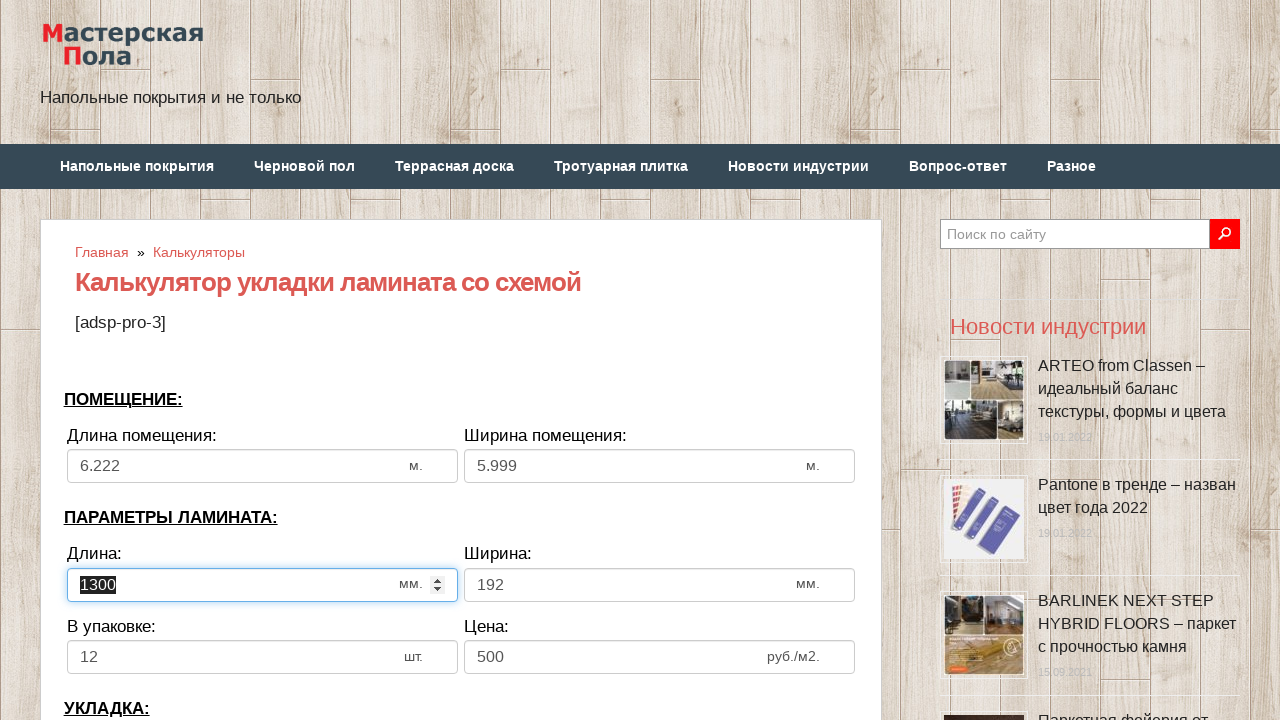

Filled laminate width with 1300 mm on input[name='calc_lamwidth']
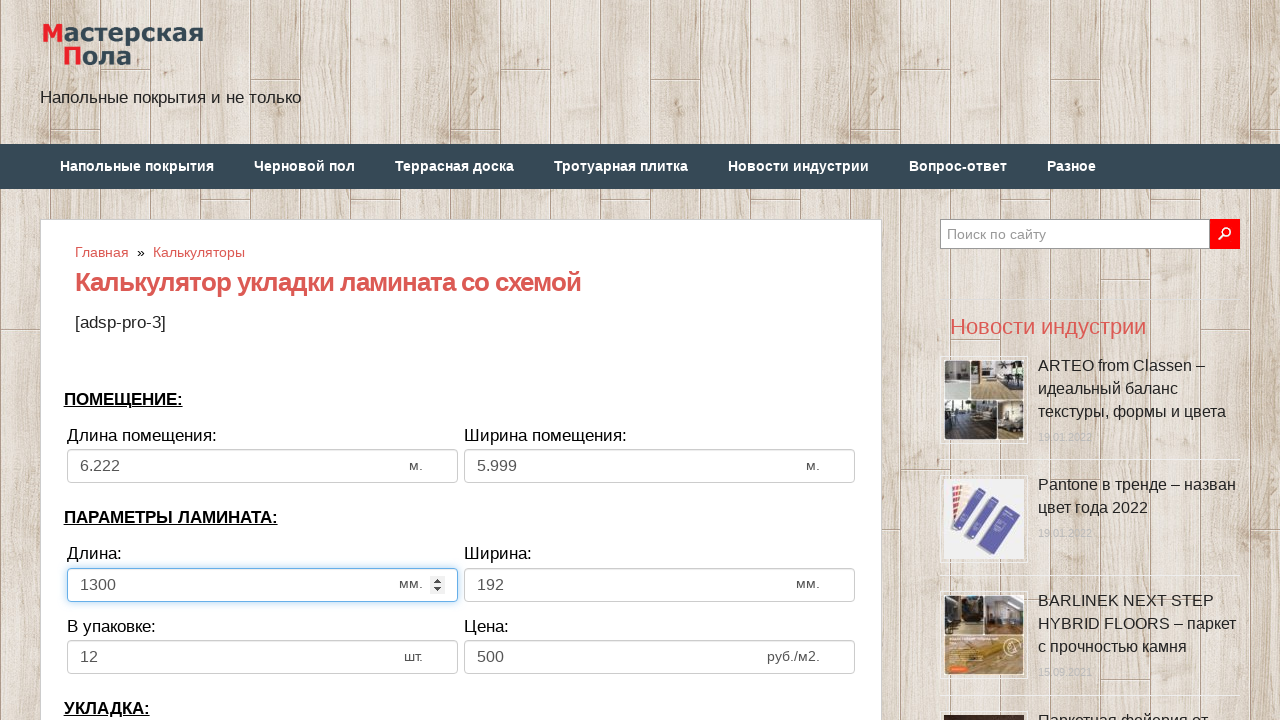

Clicked laminate height input field at (660, 585) on input[name='calc_lamheight']
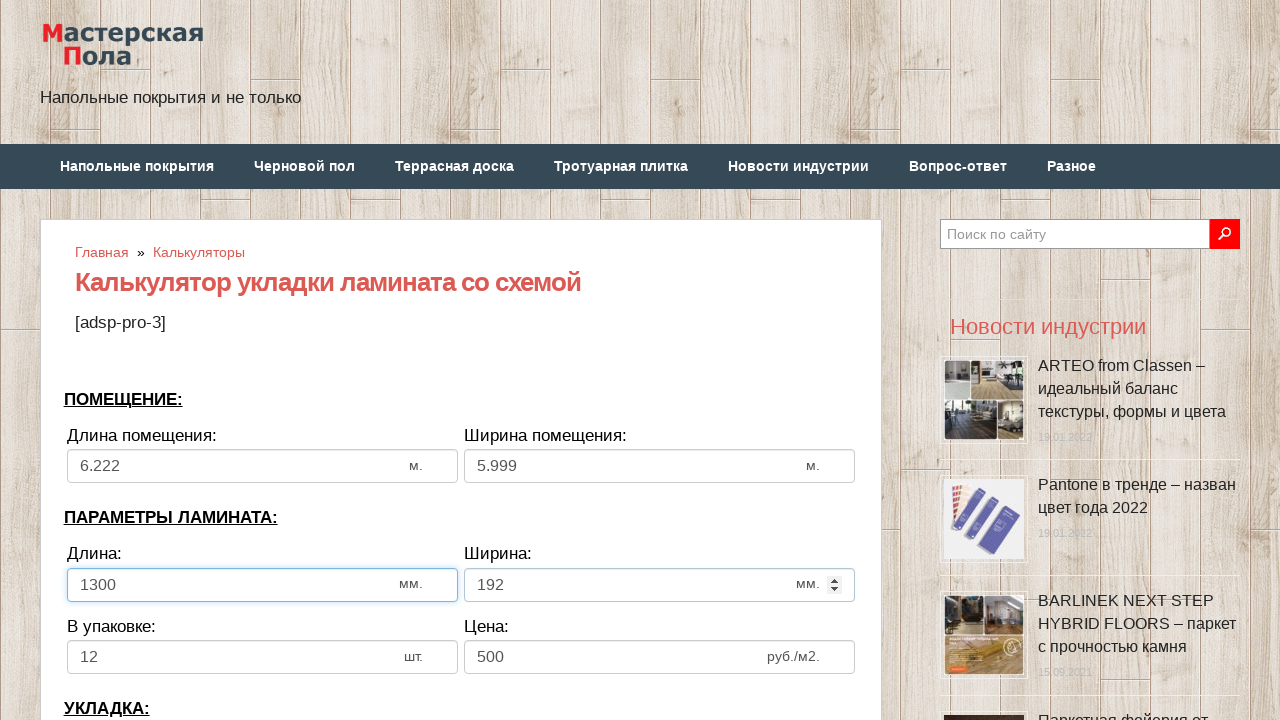

Selected all text in laminate height field on input[name='calc_lamheight']
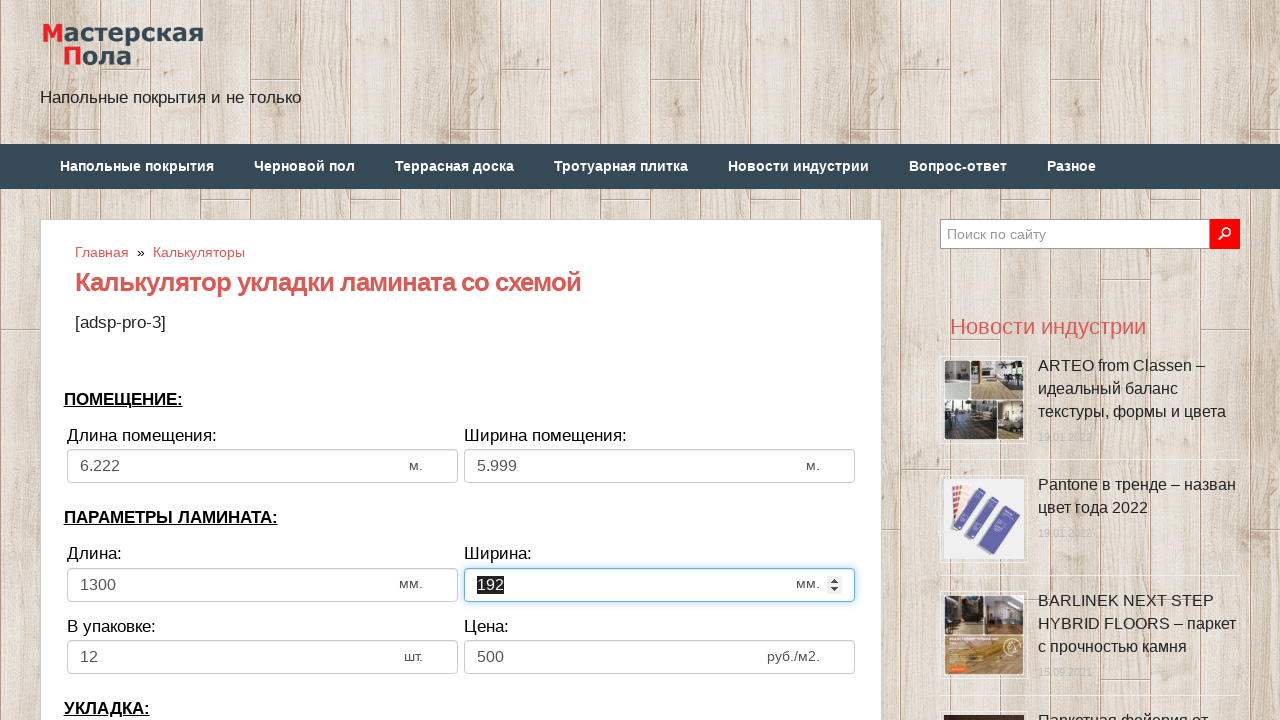

Filled laminate height with 195 mm on input[name='calc_lamheight']
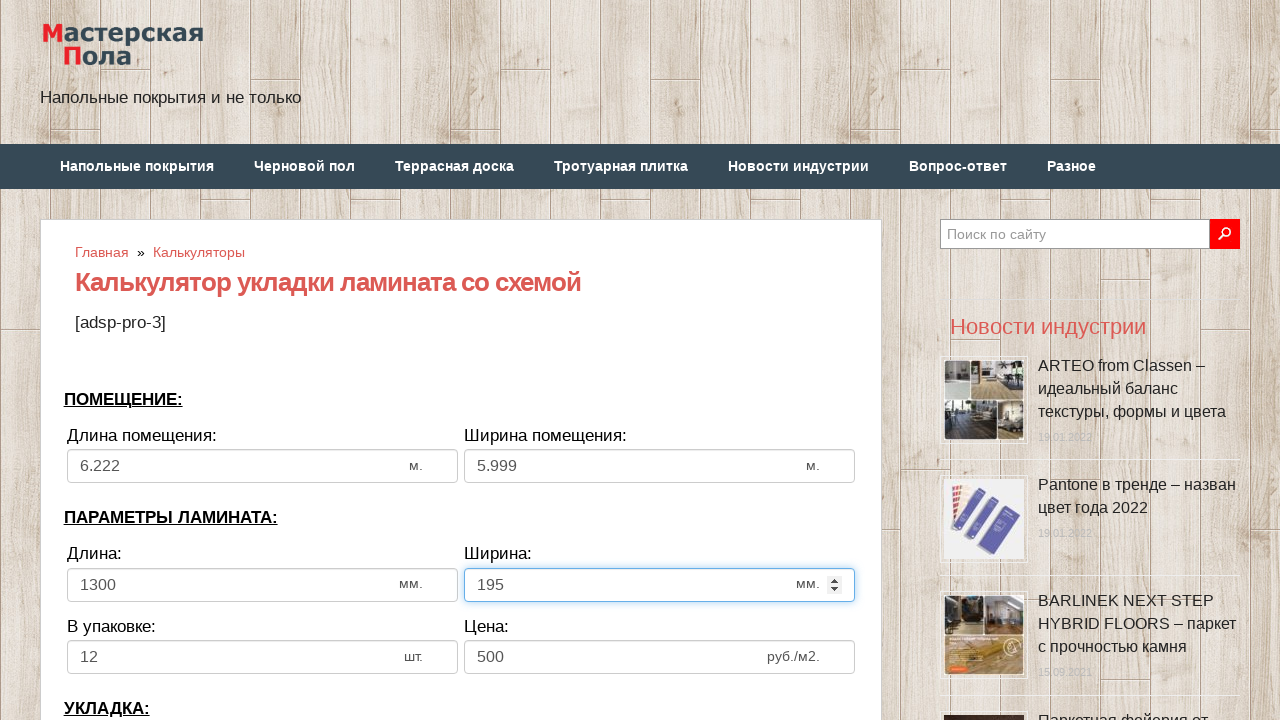

Clicked pieces in pack input field at (262, 657) on input[name='calc_inpack']
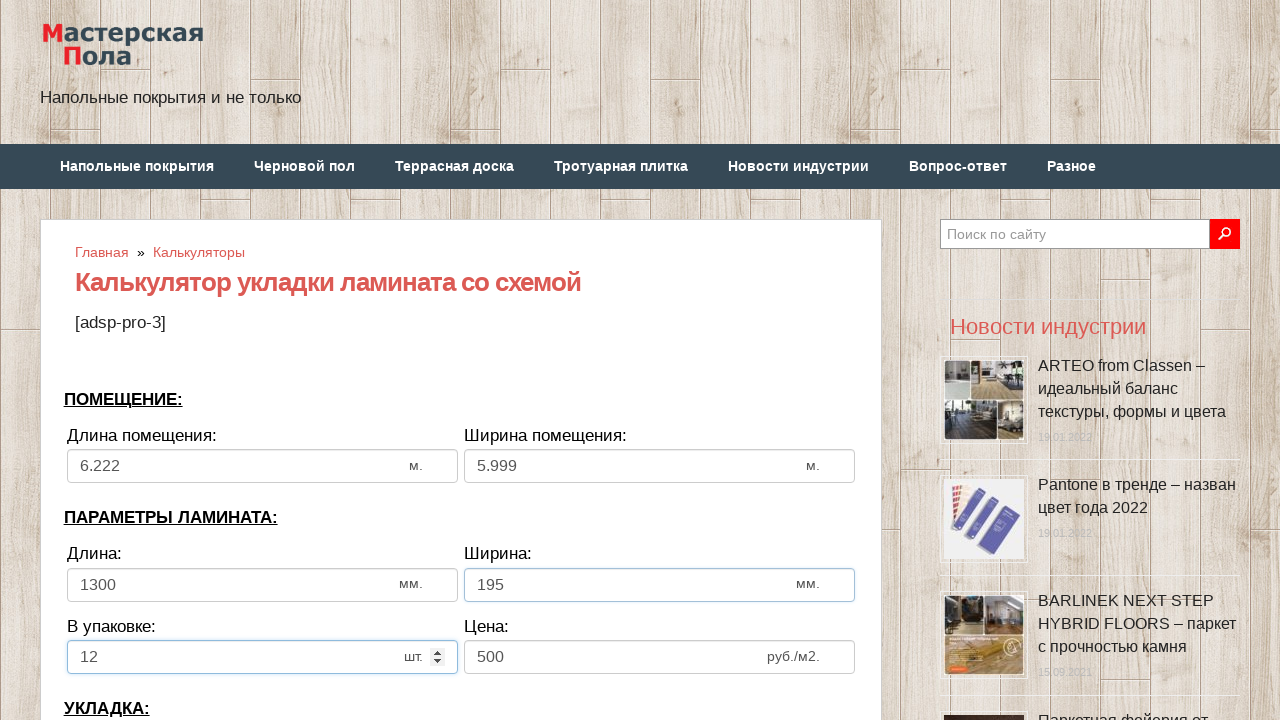

Selected all text in pieces in pack field on input[name='calc_inpack']
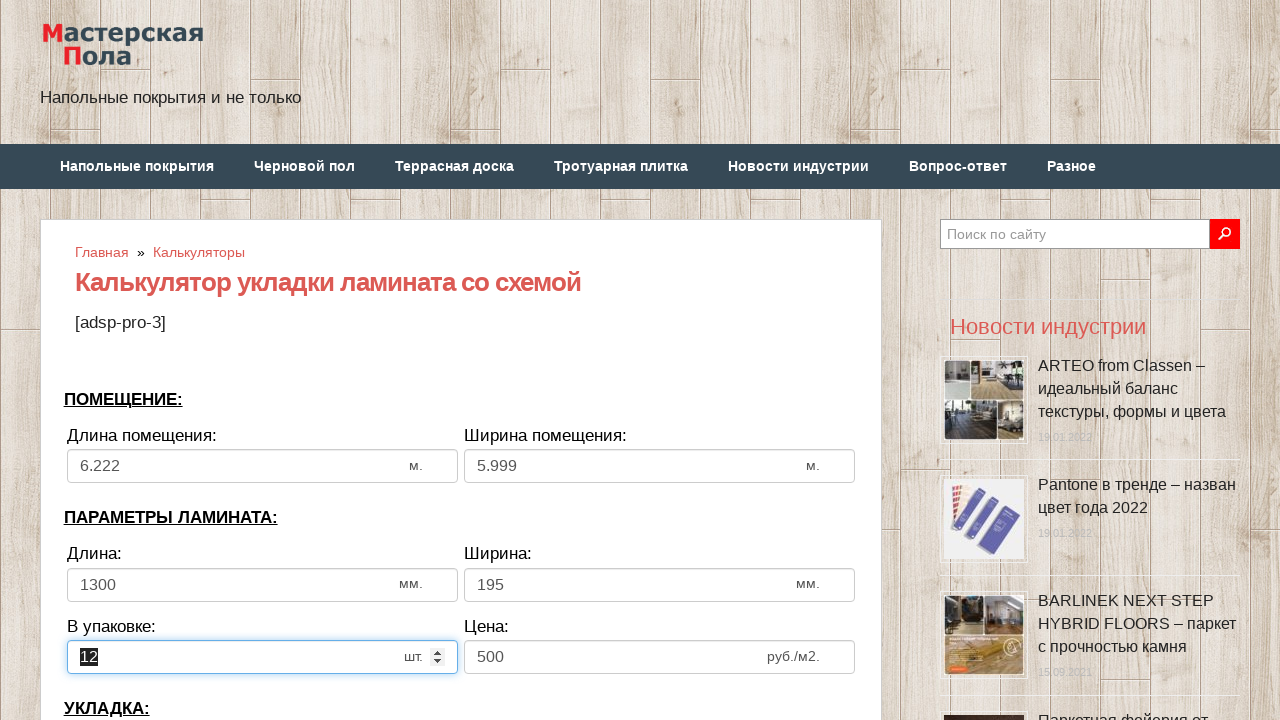

Filled pieces in pack with 12 on input[name='calc_inpack']
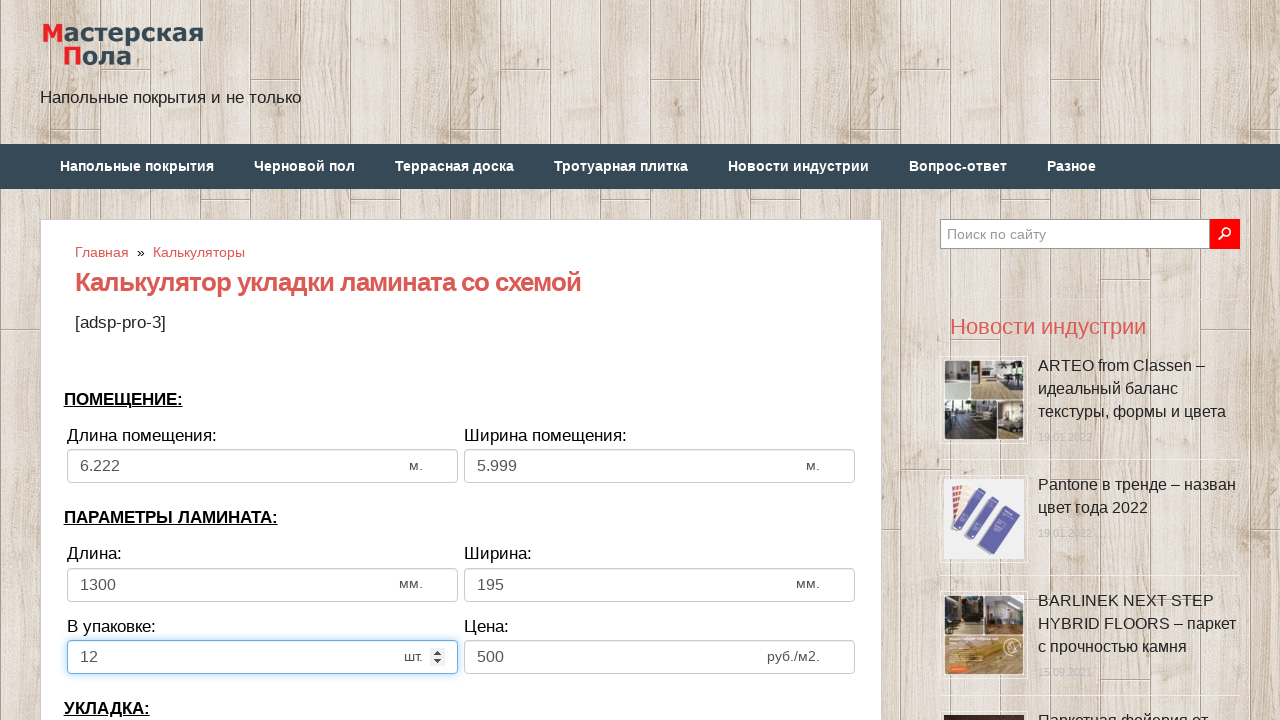

Clicked price input field at (660, 657) on input[name='calc_price']
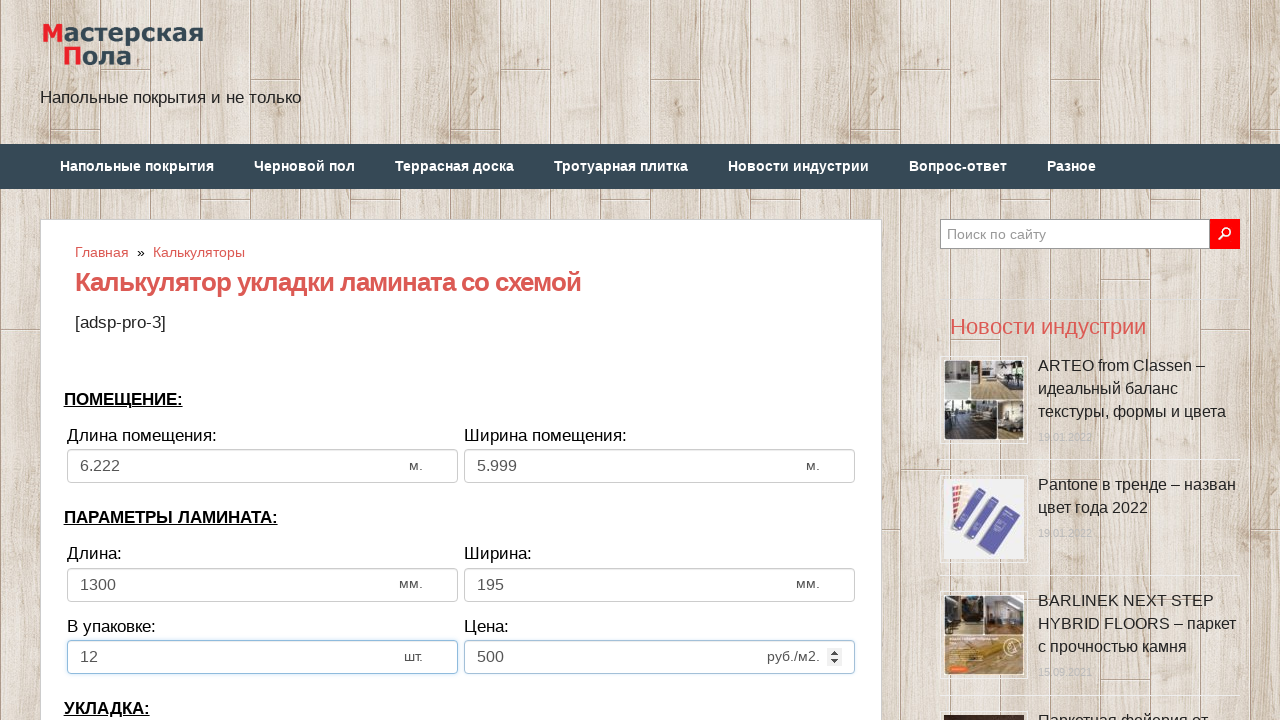

Selected all text in price field on input[name='calc_price']
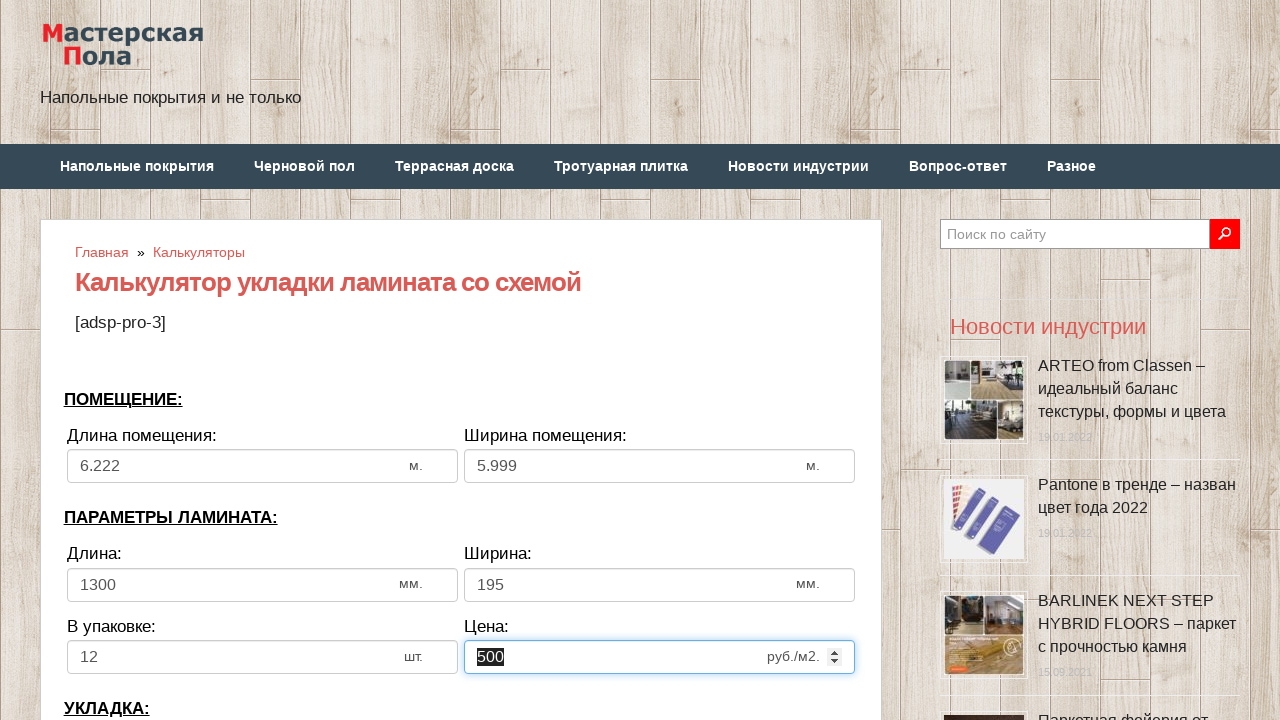

Filled price with 519 rubles on input[name='calc_price']
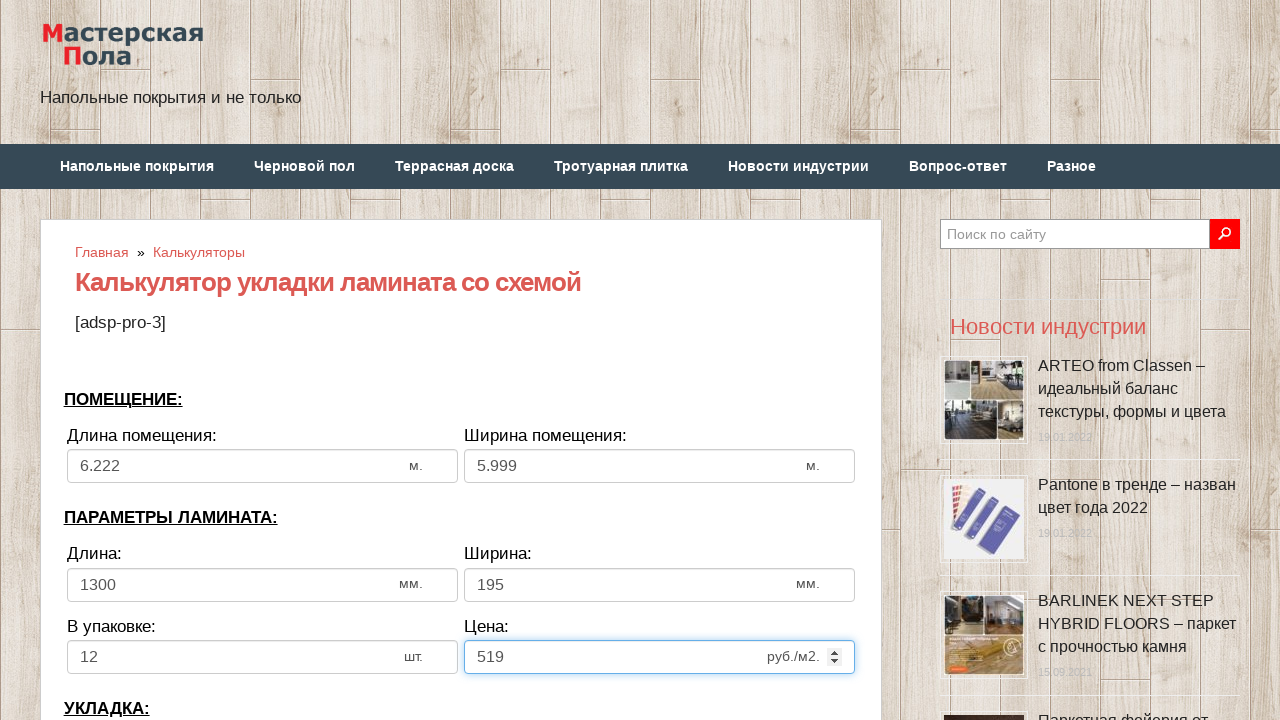

Clicked bias input field at (262, 361) on input[name='calc_bias']
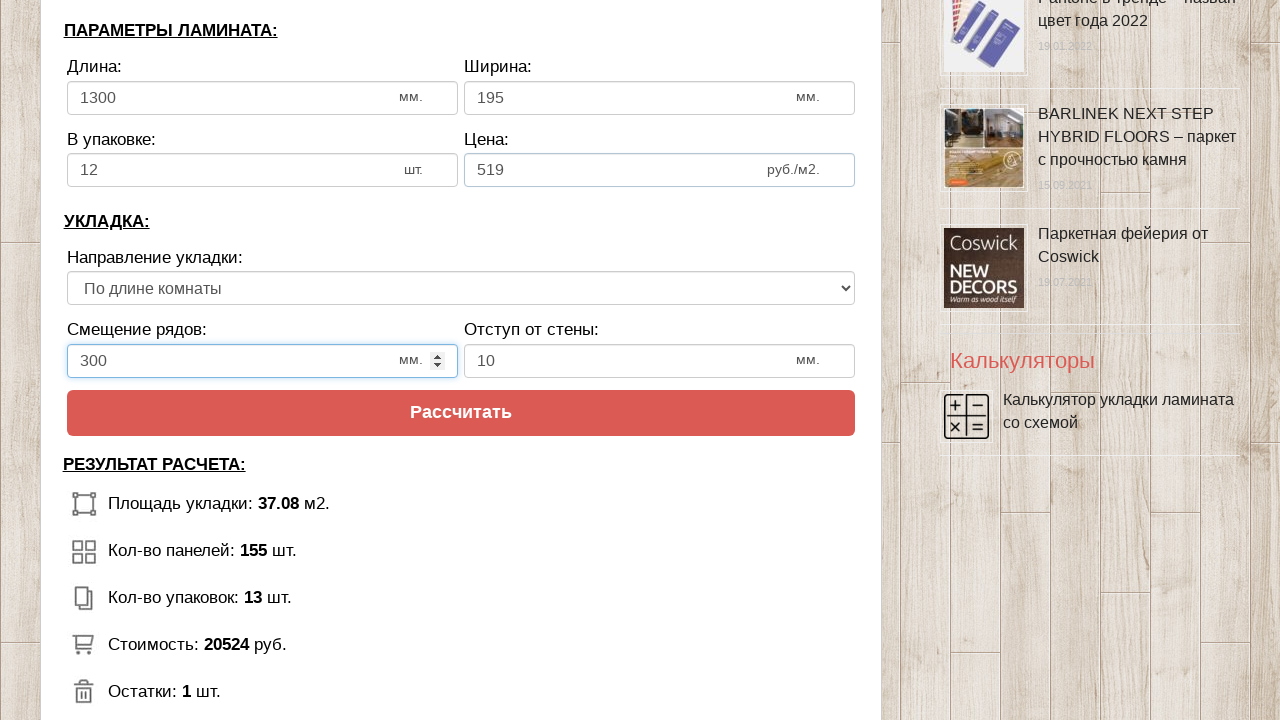

Selected all text in bias field on input[name='calc_bias']
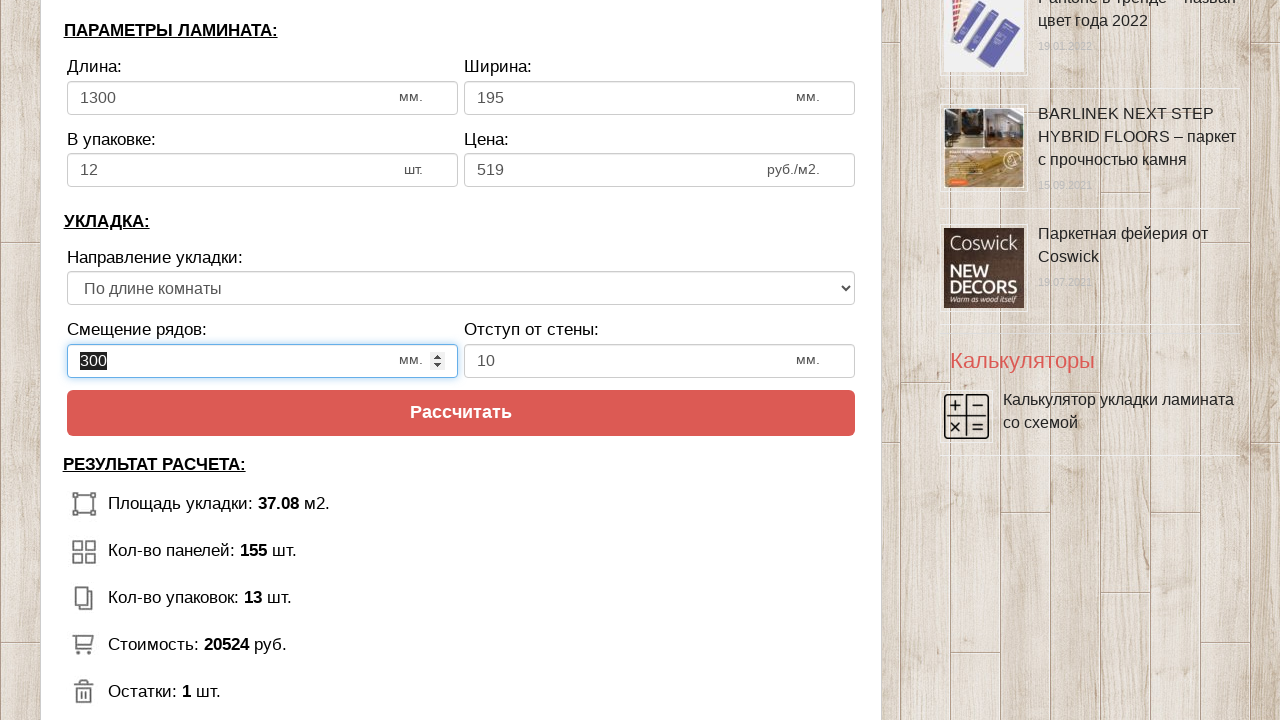

Filled bias with 288 mm on input[name='calc_bias']
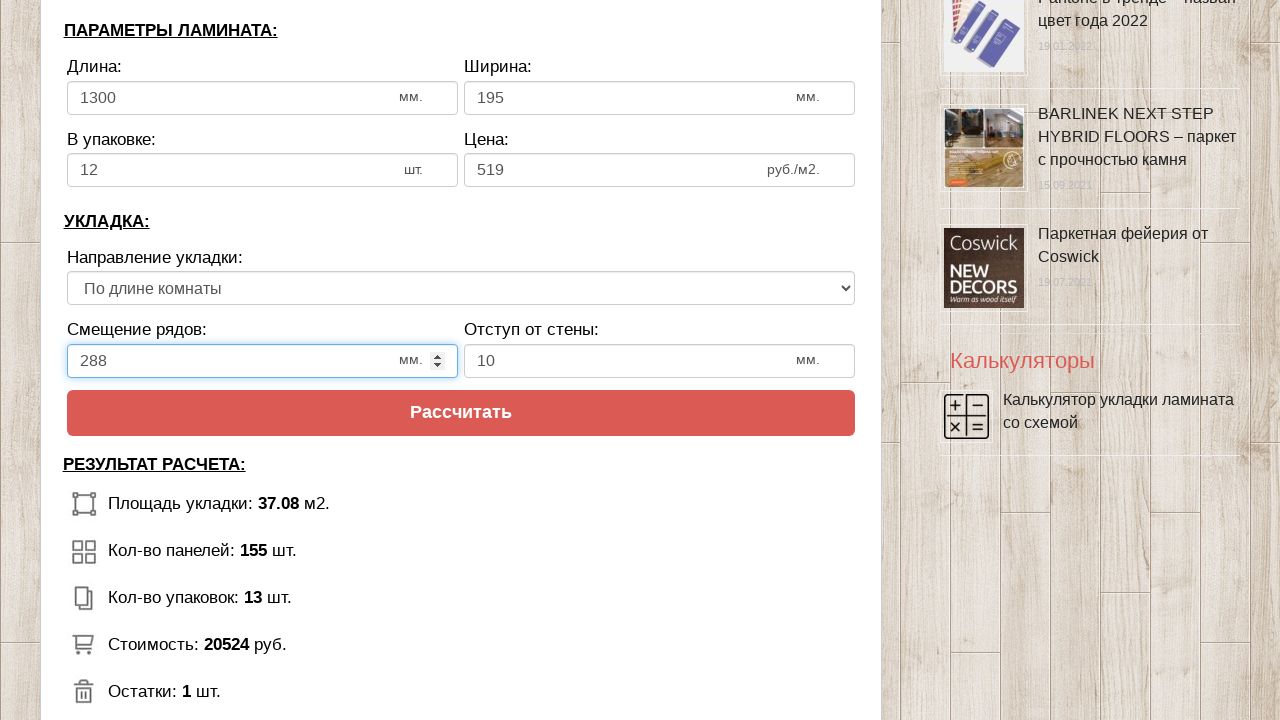

Clicked wall distance input field at (660, 361) on input[name='calc_walldist']
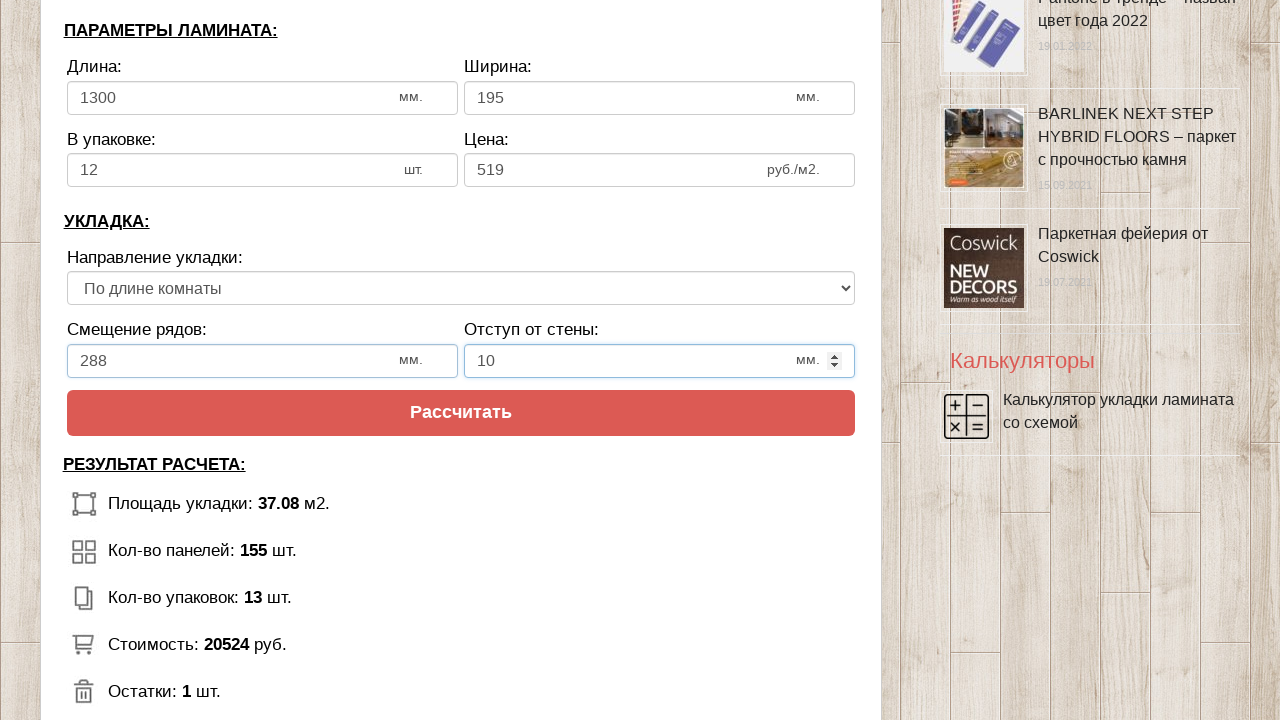

Selected all text in wall distance field on input[name='calc_walldist']
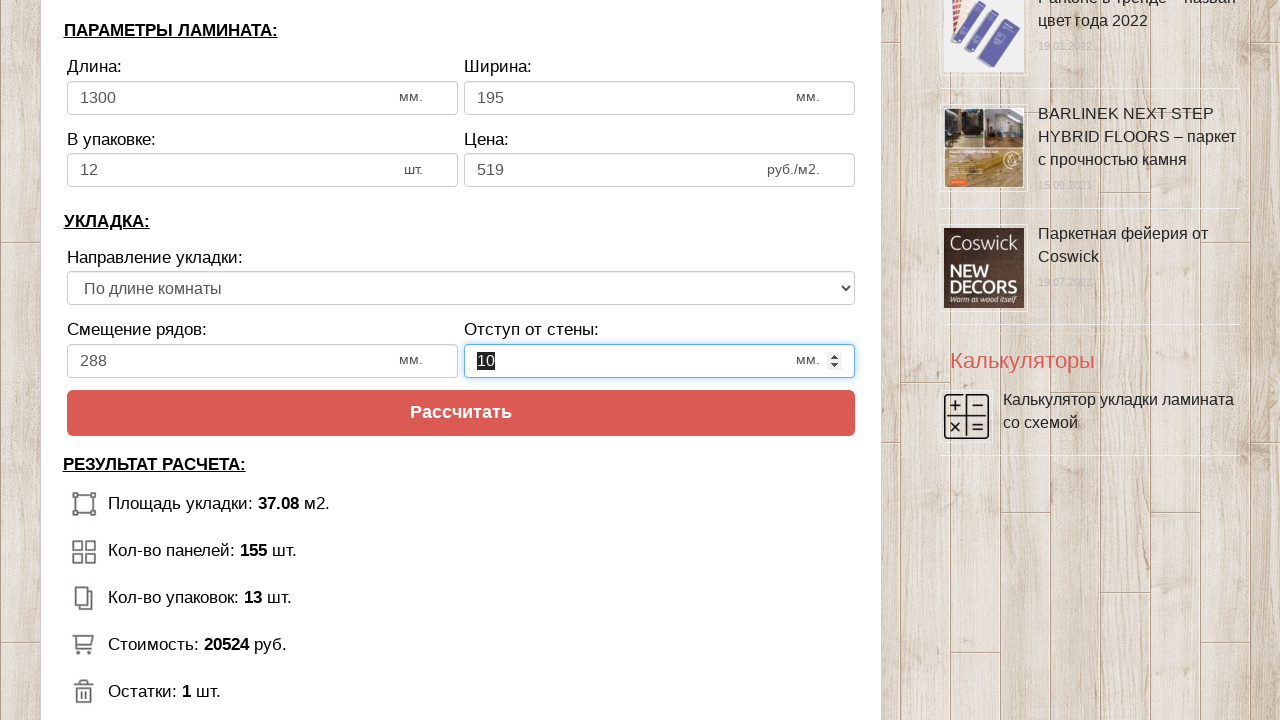

Filled wall distance with 10 mm on input[name='calc_walldist']
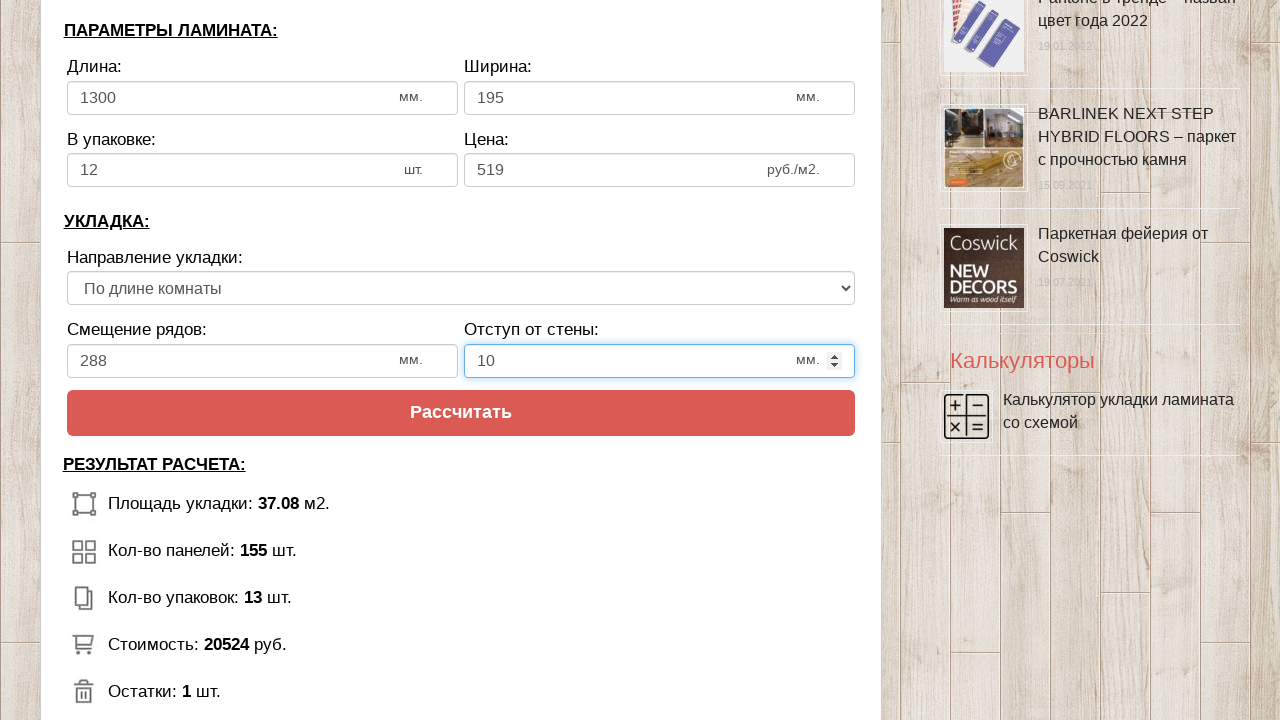

Clicked calculate button to compute laminate requirements at (461, 413) on input[type='submit'], button[type='submit'], .calc-btn, input[value*='Рассчитать
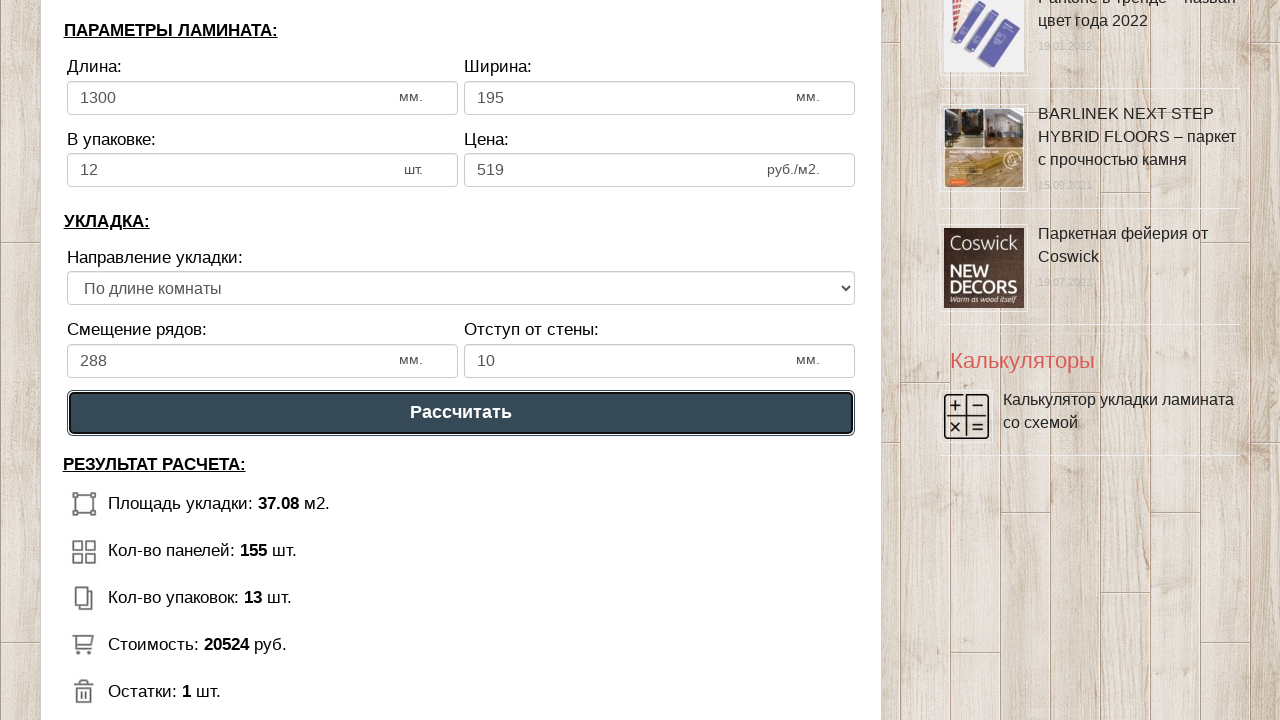

Calculation results appeared with laminate quantity in bold
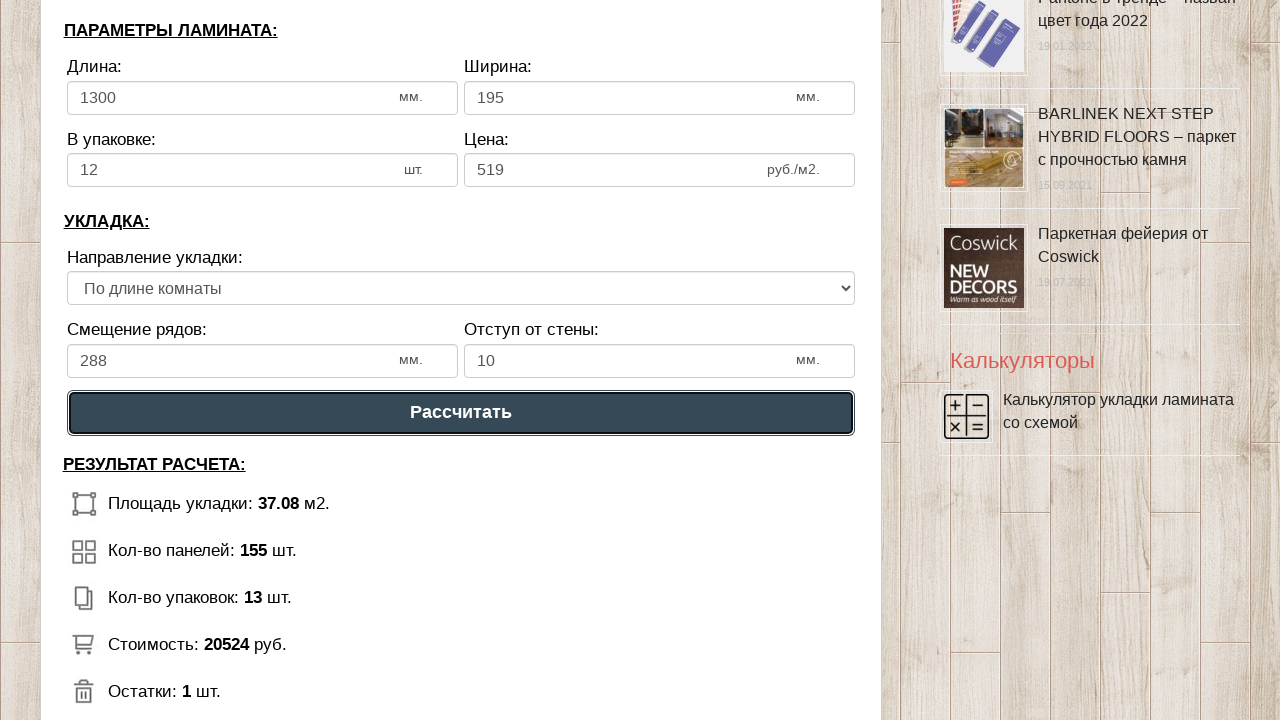

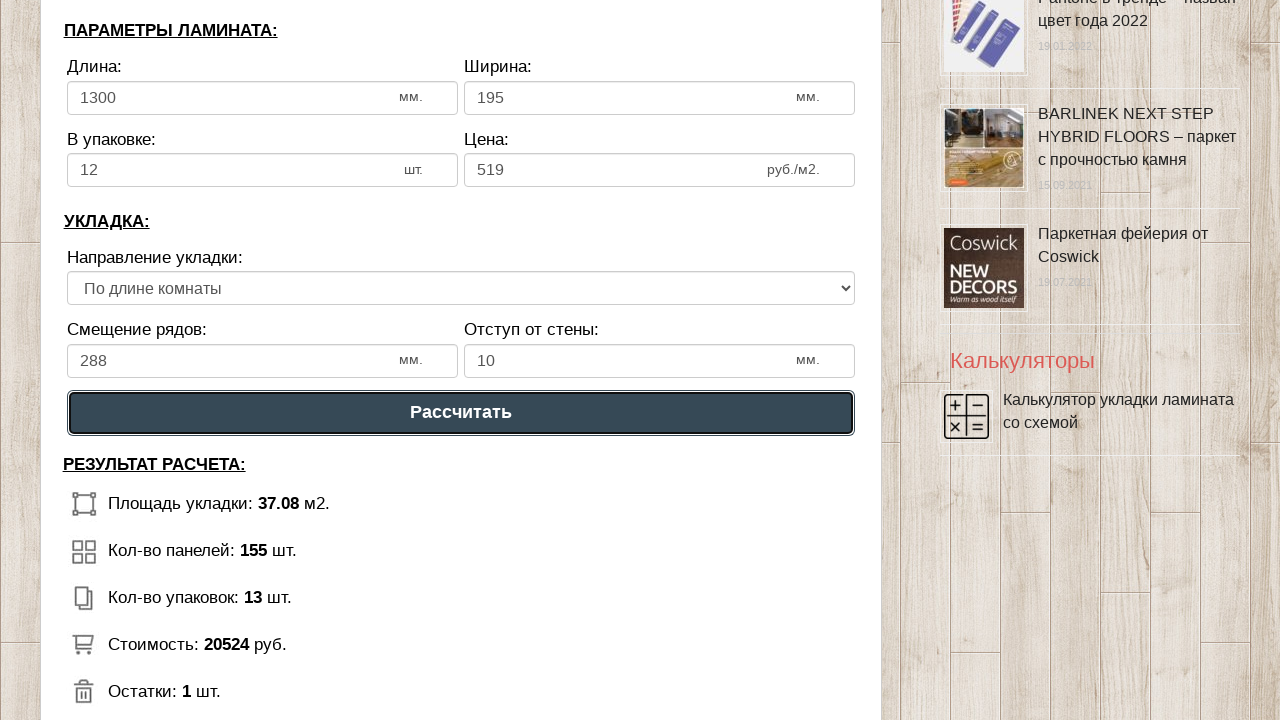